Tests product page functionality by navigating to the product page and adding multiple products to cart with different quantities (2 of product 1, 3 of product 2, and 1 of product 3)

Starting URL: https://material.playwrightvn.com/

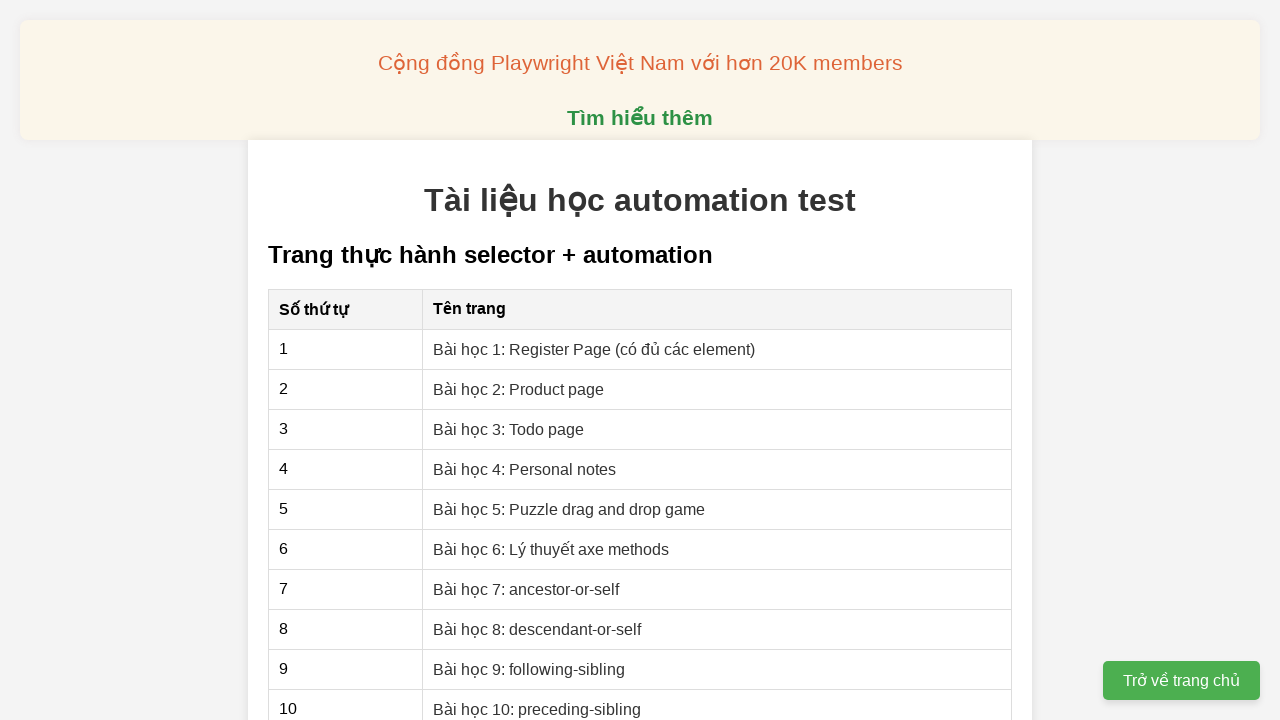

Clicked on Product Page link at (519, 389) on xpath=//a[@href='02-xpath-product-page.html']
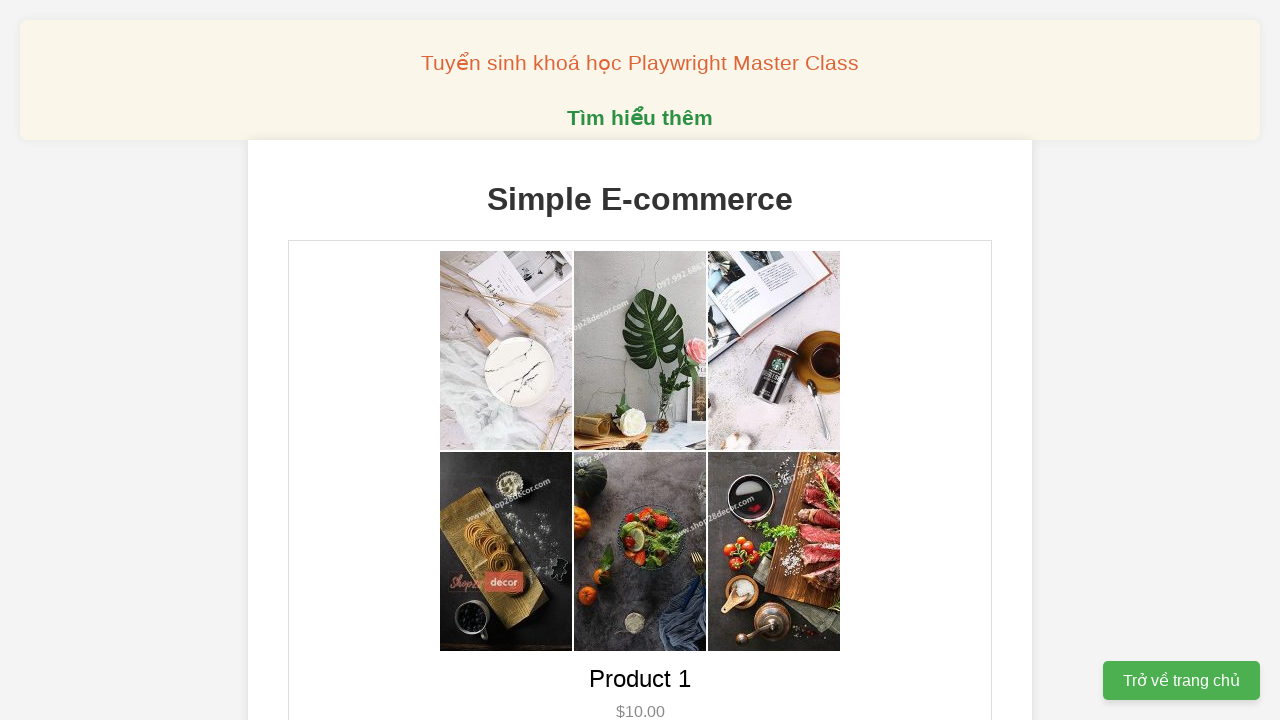

Added product 1 to cart (1st click) at (640, 360) on xpath=//button[@data-product-id='1']
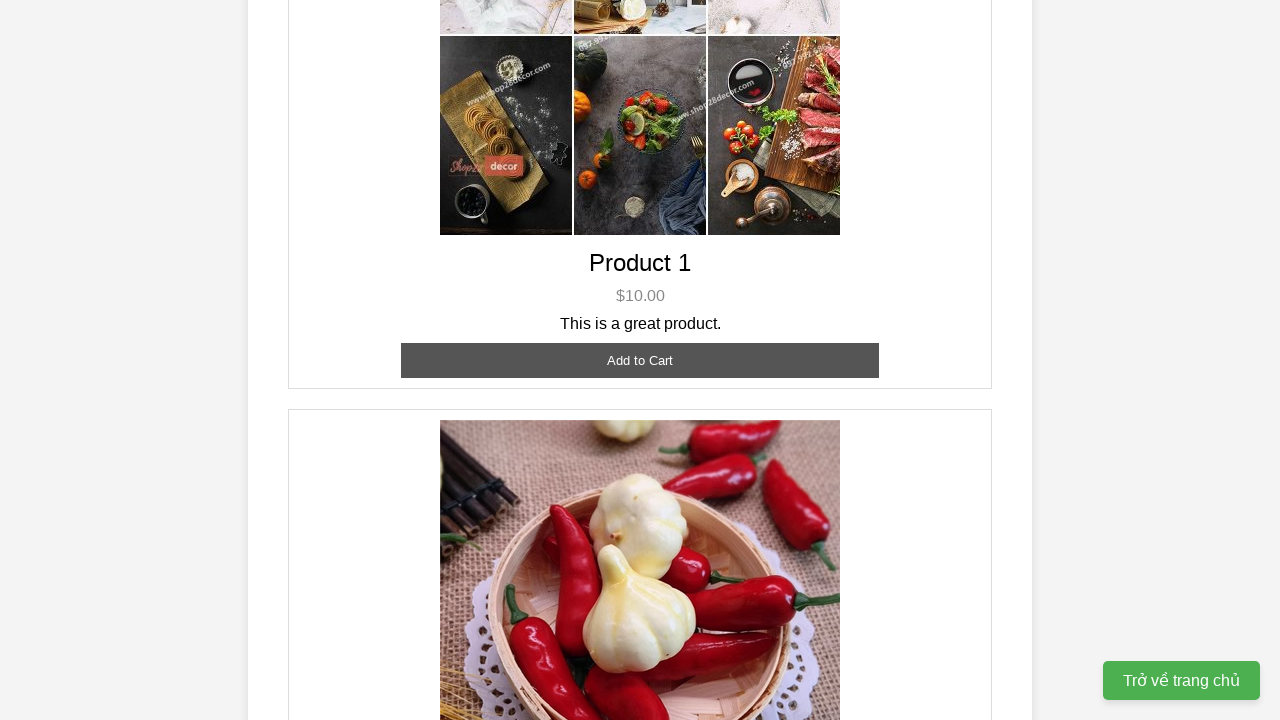

Added product 1 to cart (2nd click - total quantity: 2) at (640, 360) on xpath=//button[@data-product-id='1']
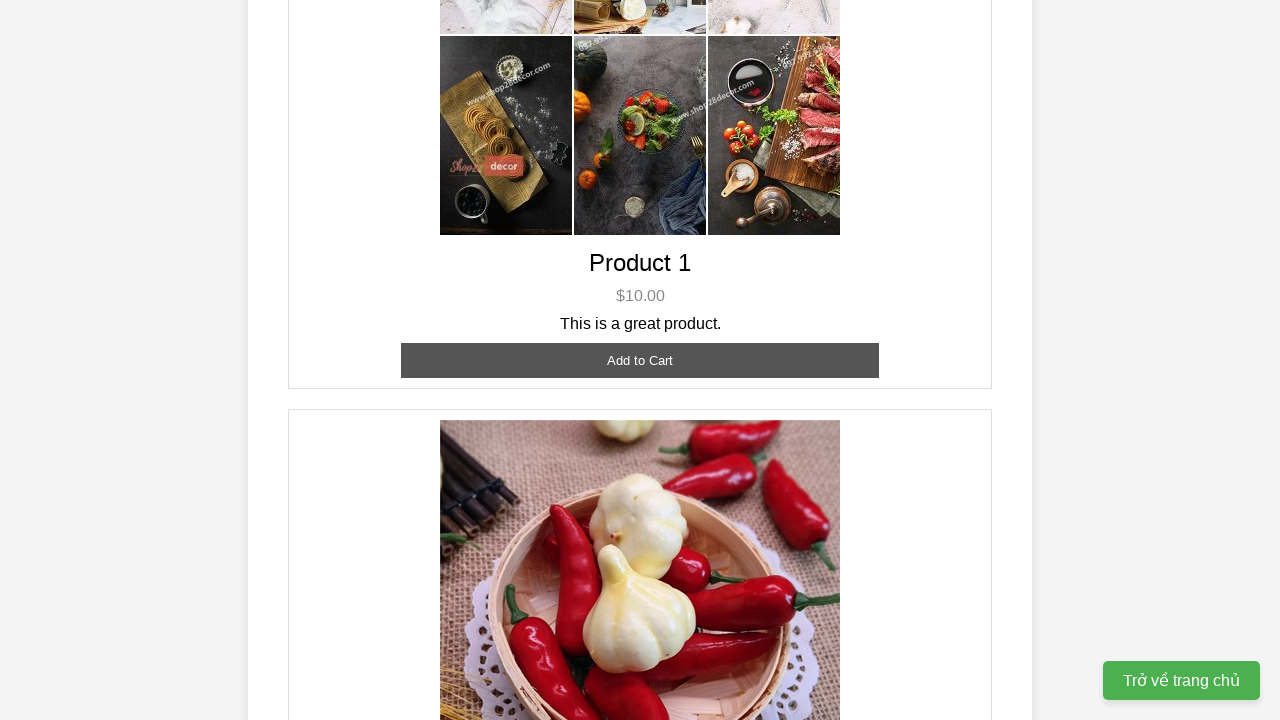

Added product 2 to cart (1st click) at (640, 360) on xpath=//button[@data-product-id='2']
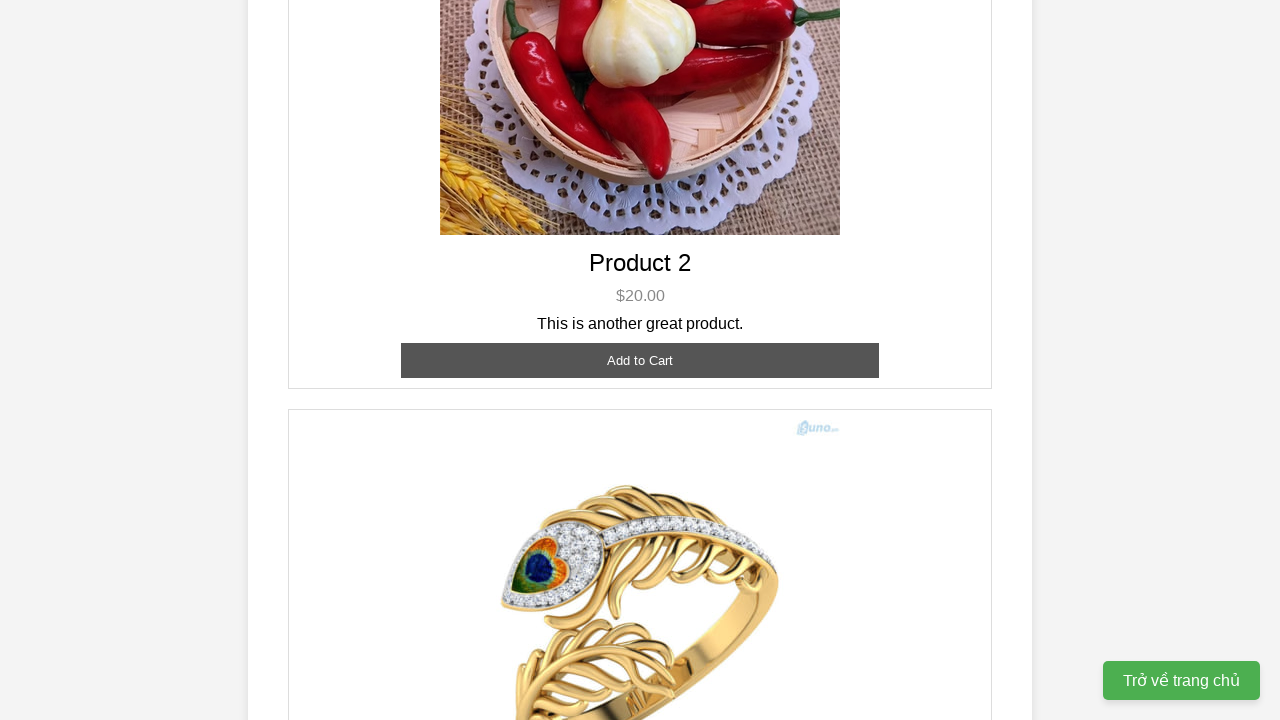

Added product 2 to cart (2nd click) at (640, 360) on xpath=//button[@data-product-id='2']
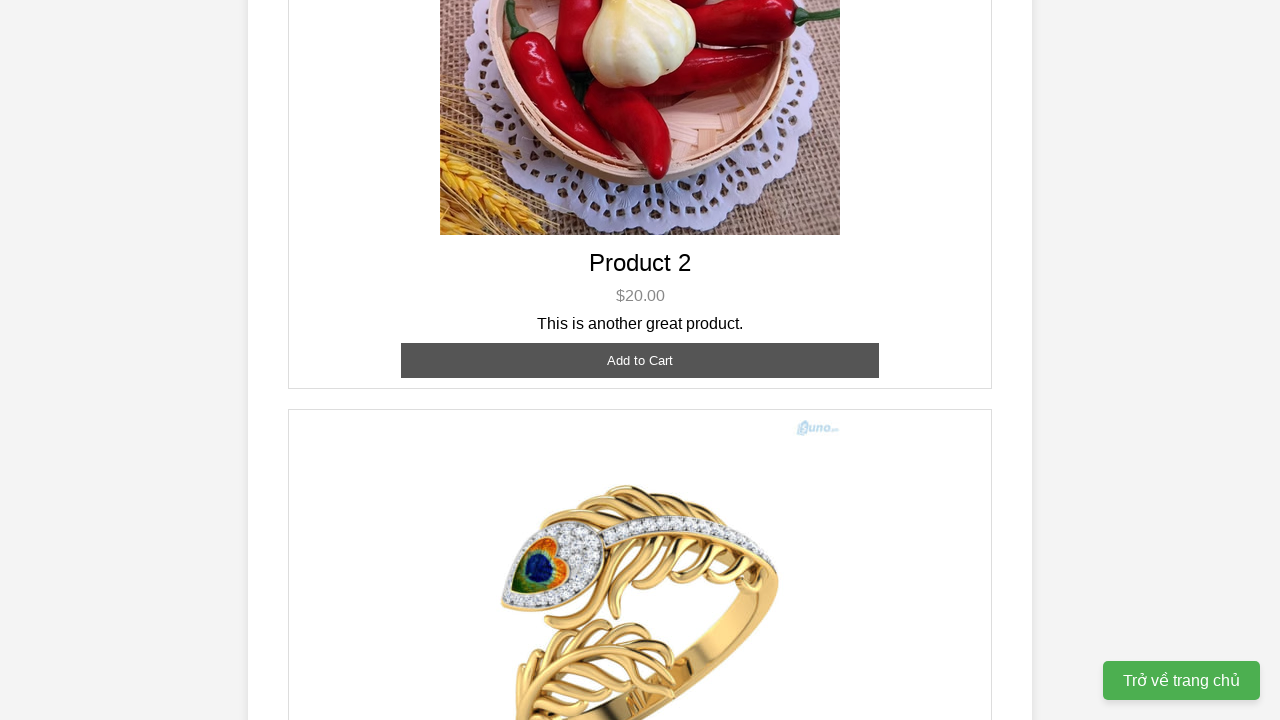

Added product 2 to cart (3rd click - total quantity: 3) at (640, 360) on xpath=//button[@data-product-id='2']
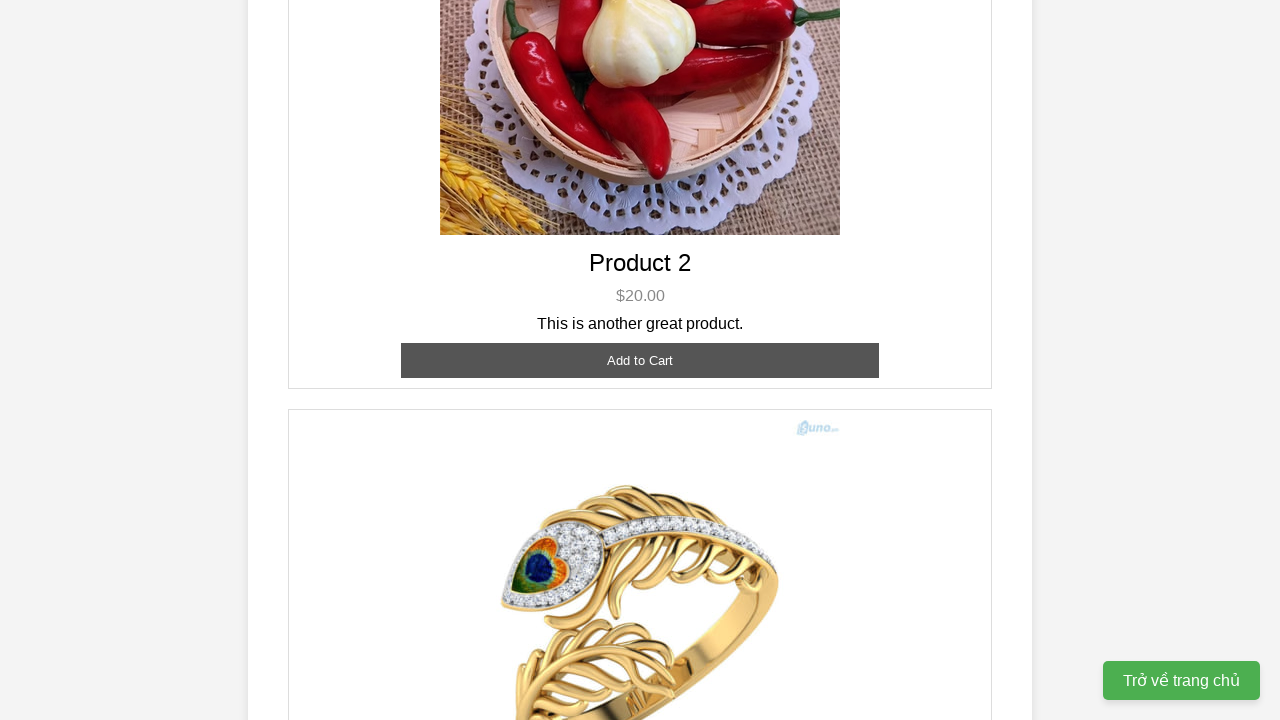

Added product 3 to cart (quantity: 1) at (640, 388) on xpath=//button[@data-product-id='3']
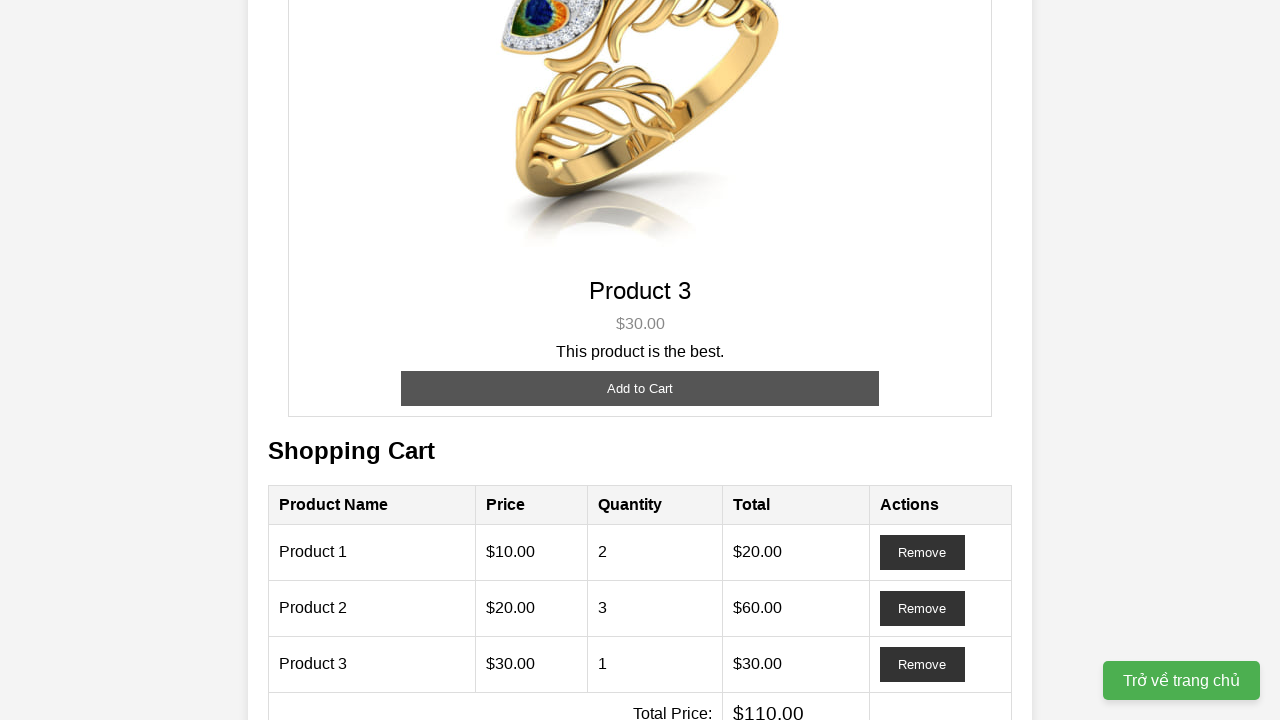

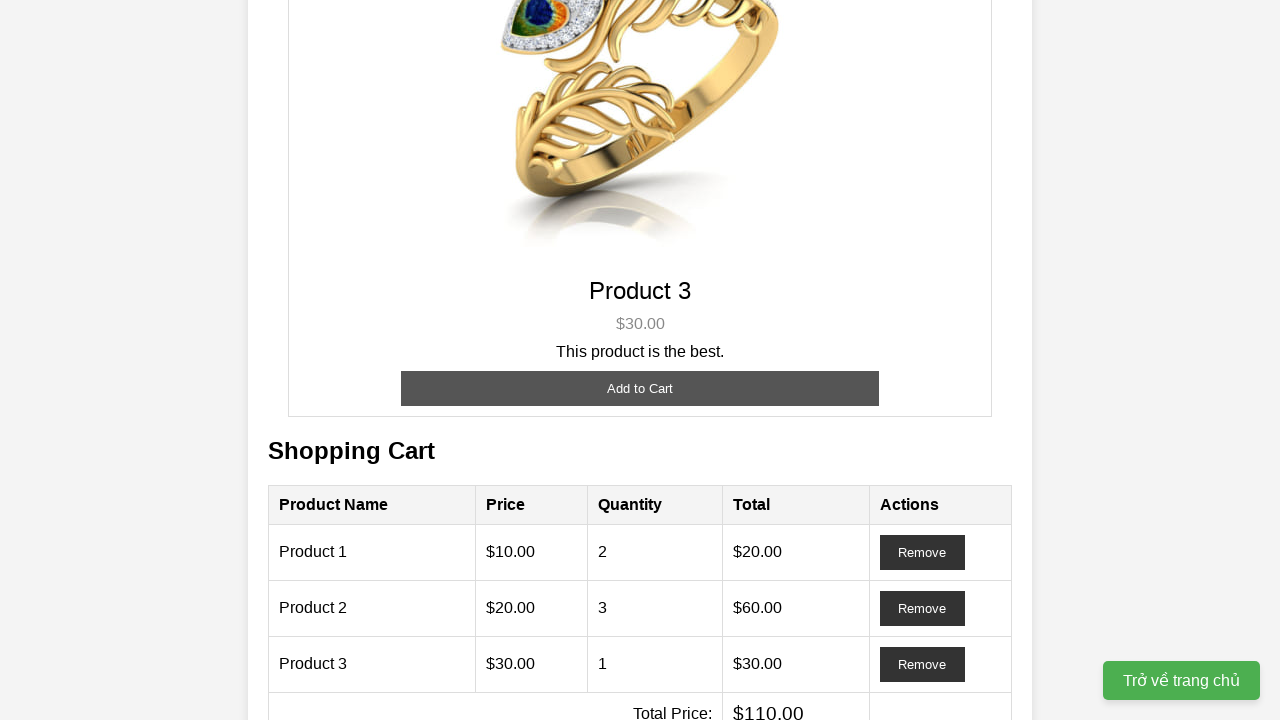